Tests adding specific products (Cucumber and Beetroot) to the shopping cart on a grocery practice website by iterating through product listings and clicking the "ADD TO CART" button for matching items.

Starting URL: https://rahulshettyacademy.com/seleniumPractise/#/

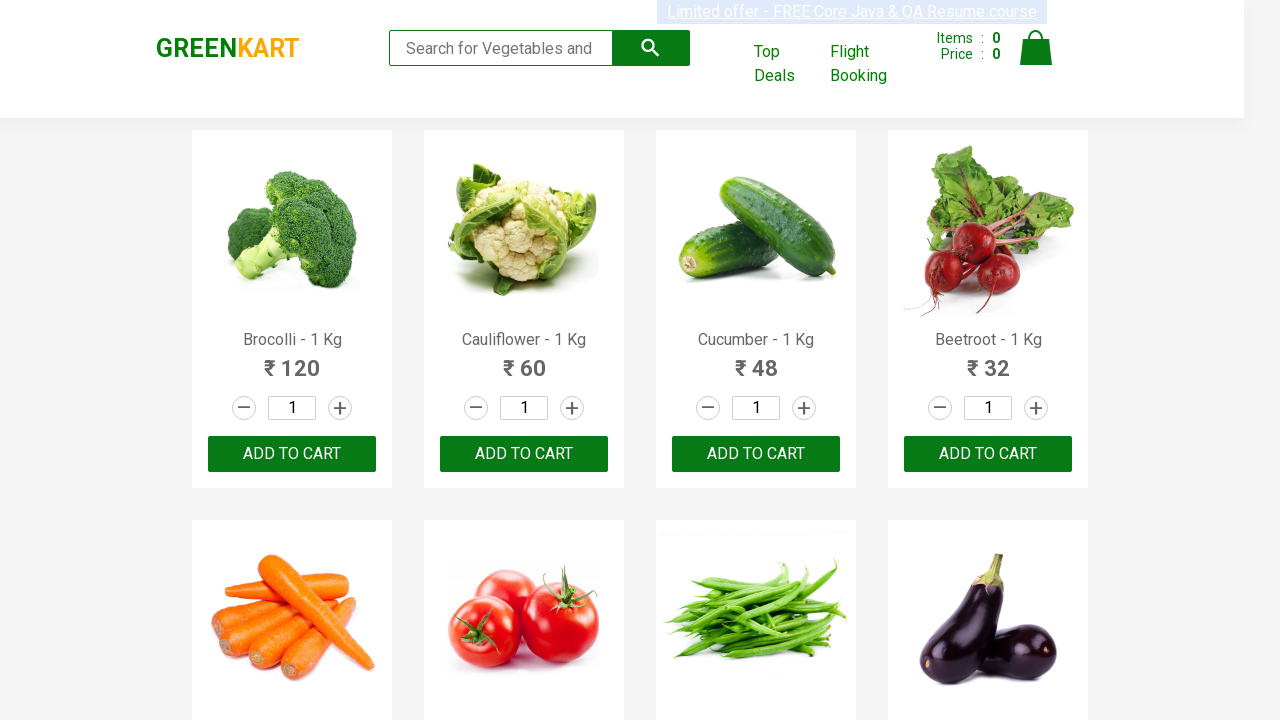

Waited for product listings to load
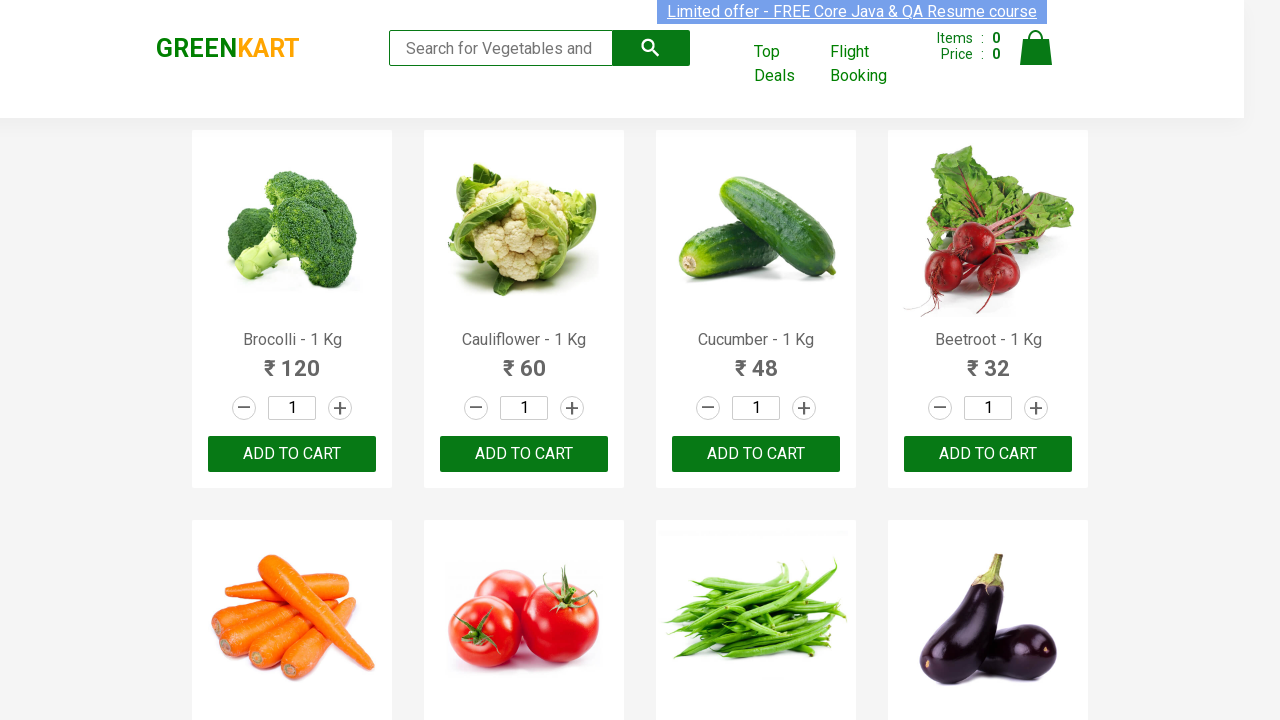

Retrieved all product cards from the page
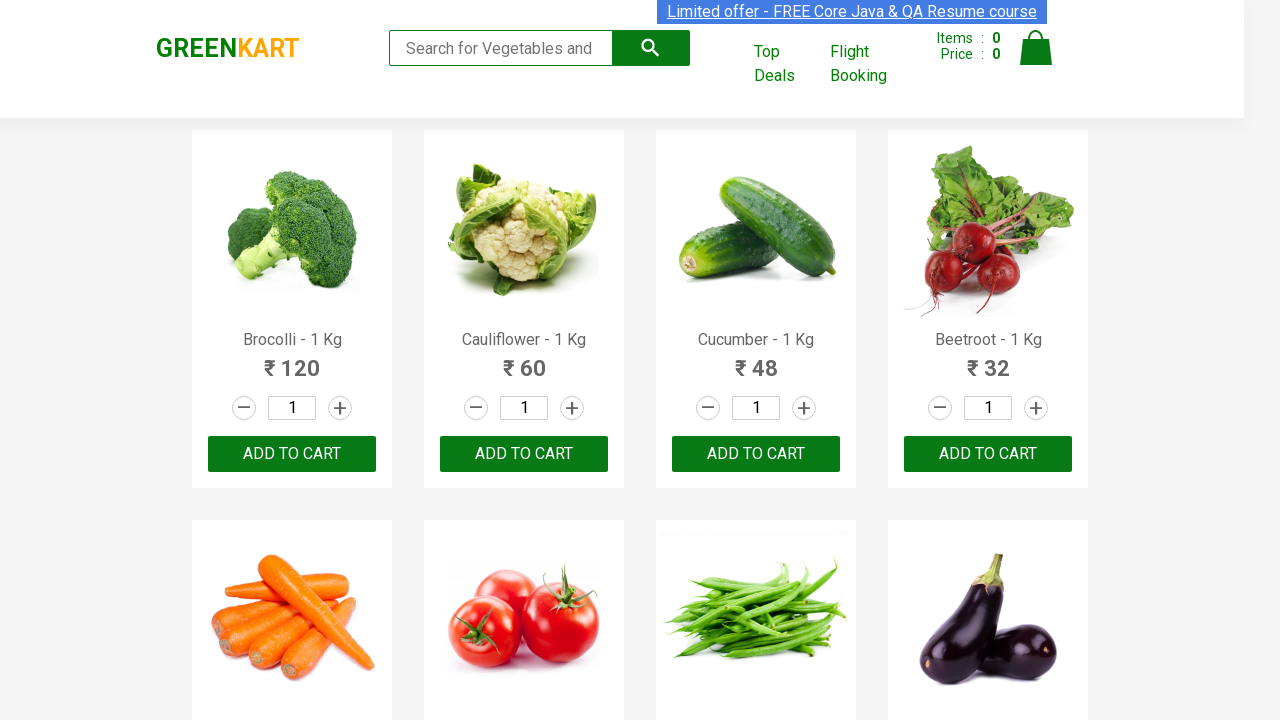

Clicked ADD TO CART button for 'Cucumber' at (756, 454) on .product >> nth=2 >> button:has-text('ADD TO CART')
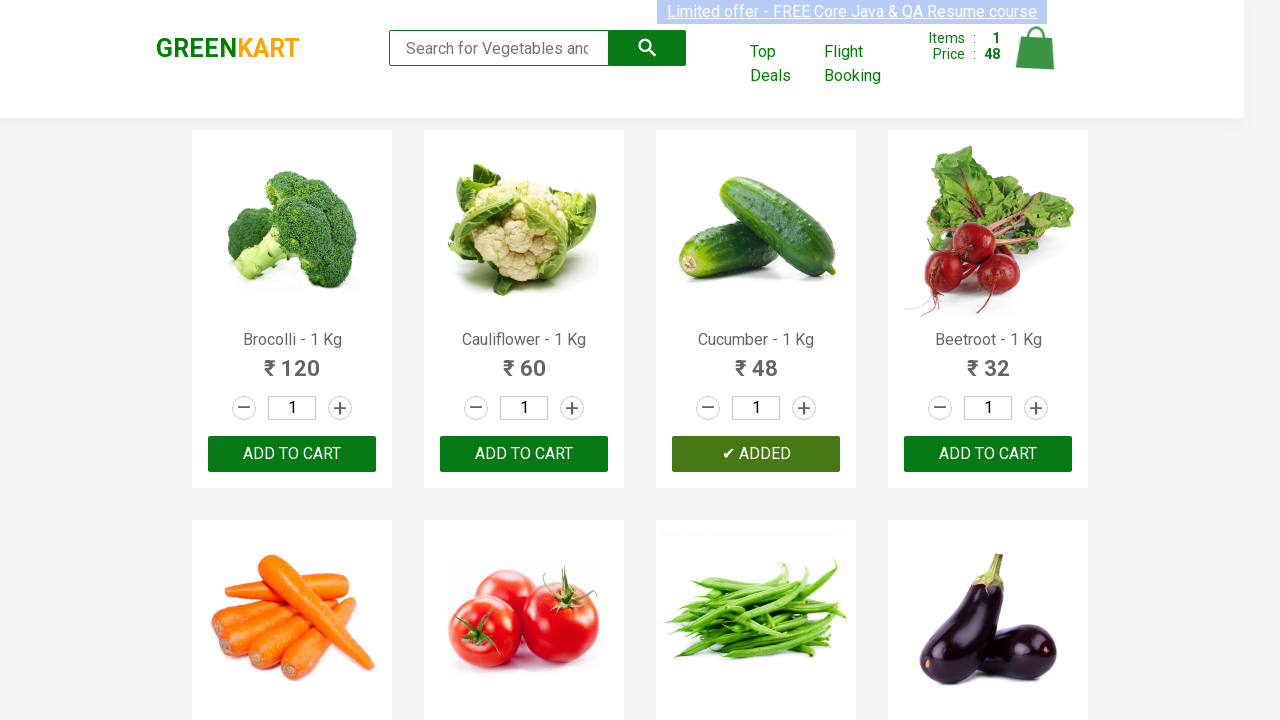

Clicked ADD TO CART button for 'Beetroot' at (988, 454) on .product >> nth=3 >> button:has-text('ADD TO CART')
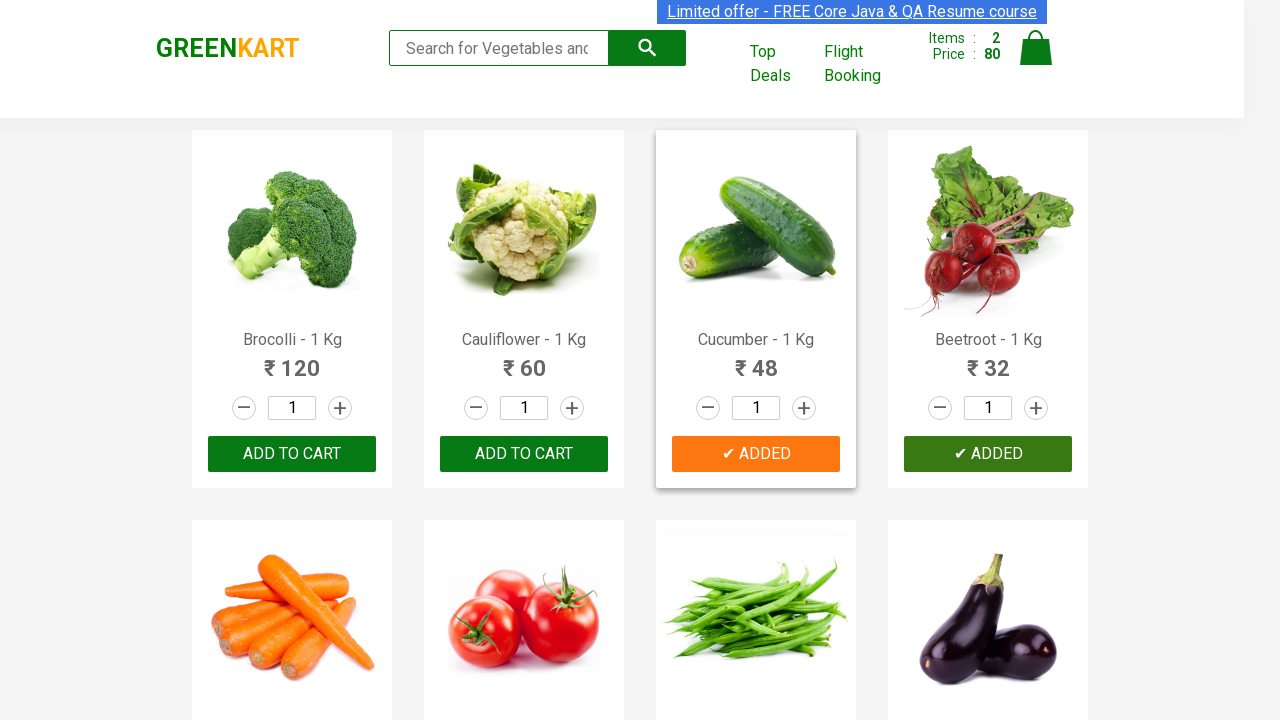

Waited for cart to update after adding items
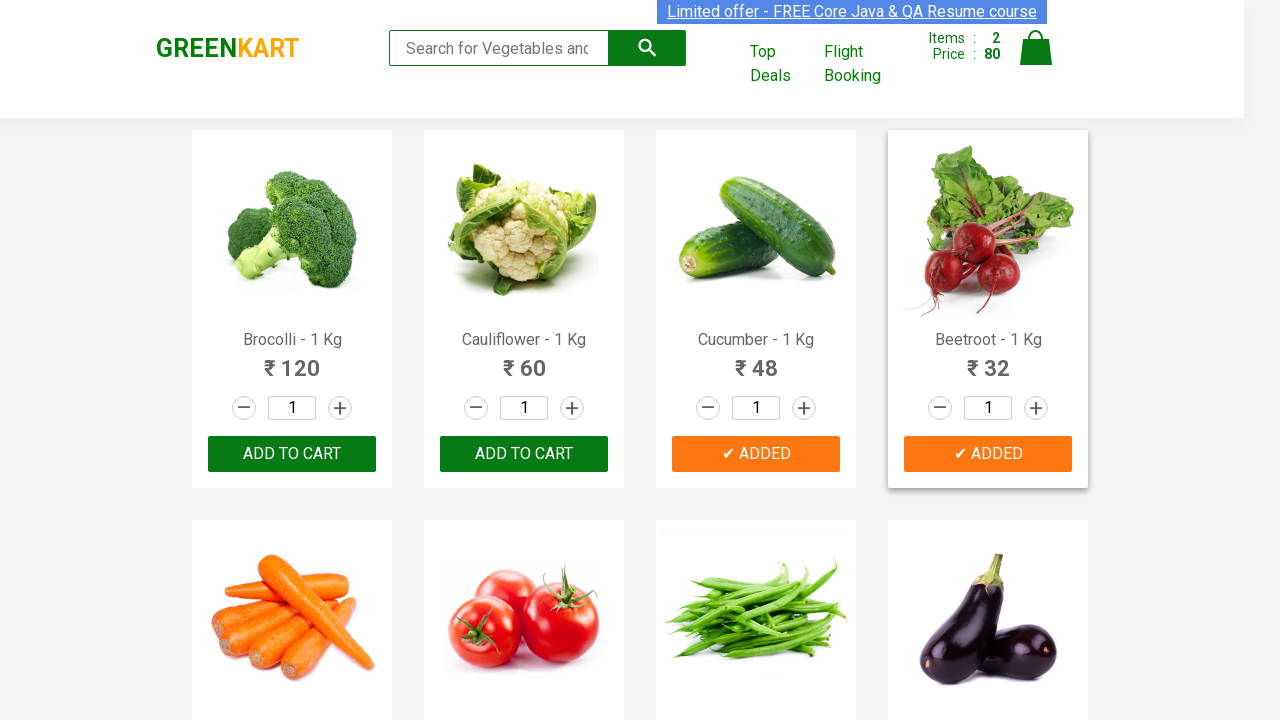

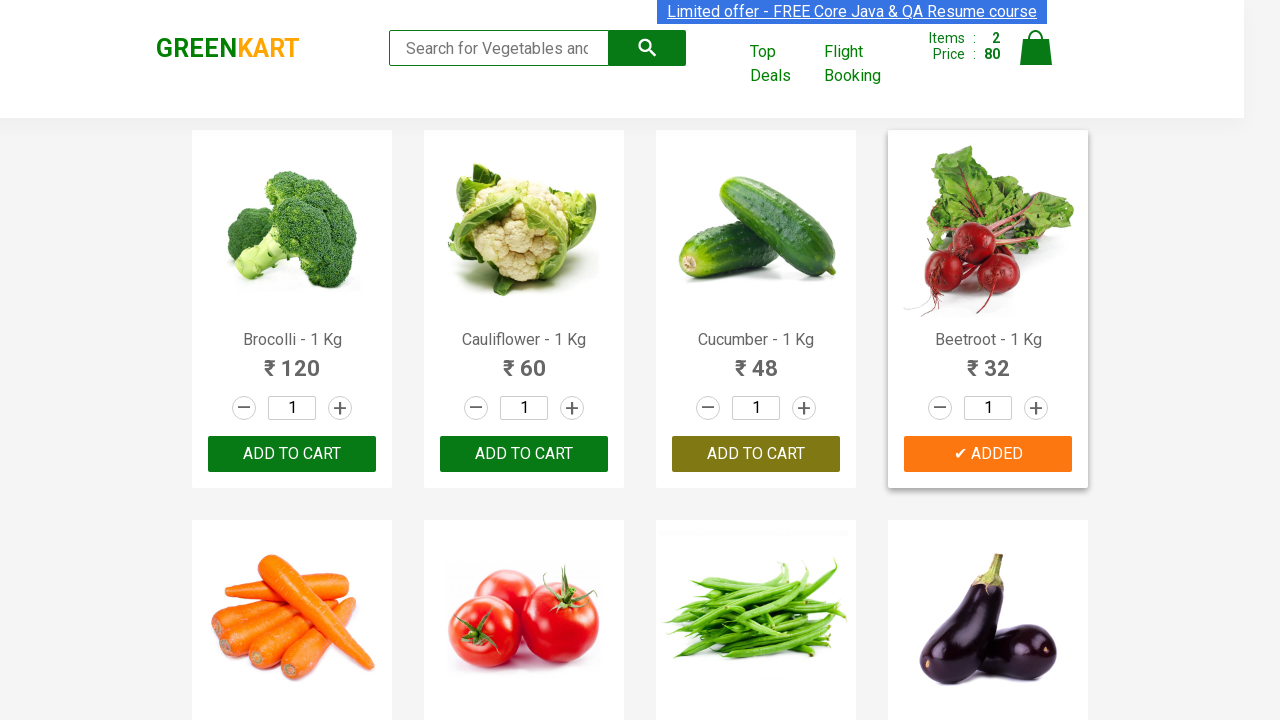